Solves a math challenge by extracting a value from an element attribute, calculating the result, and submitting the form with checkbox and radio button selections

Starting URL: http://suninjuly.github.io/get_attribute.html

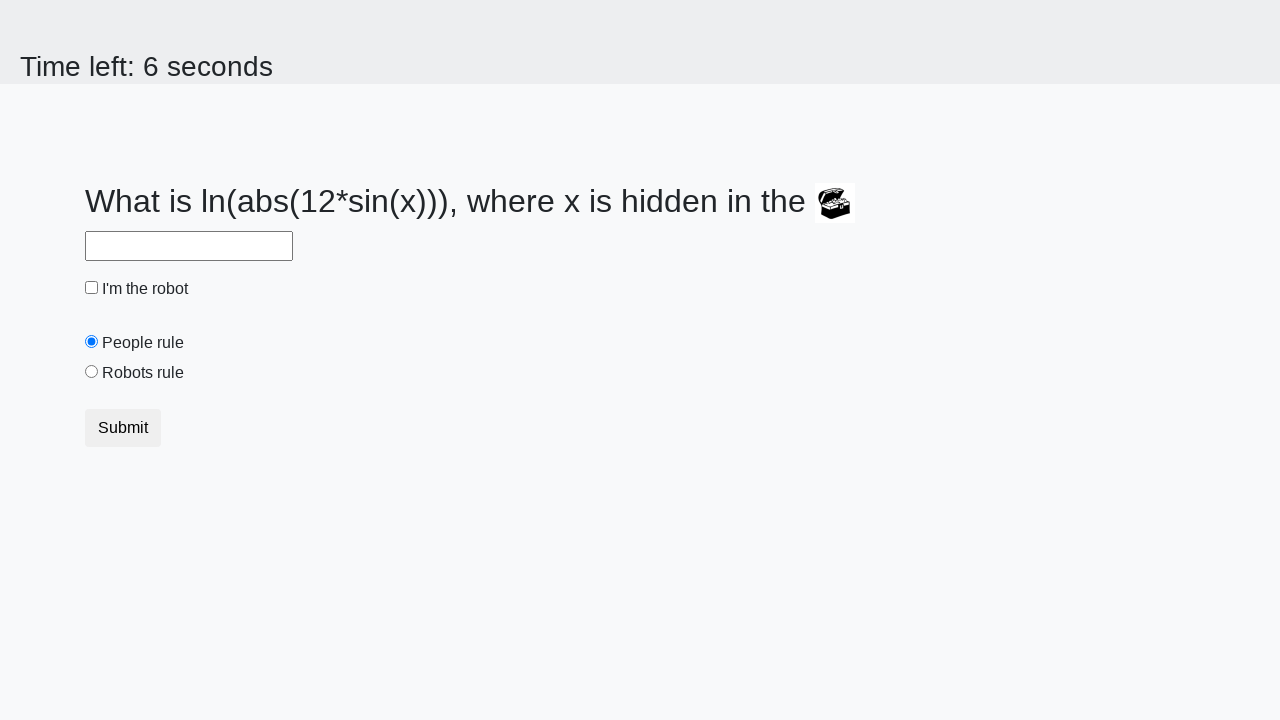

Extracted valuex attribute from treasure element
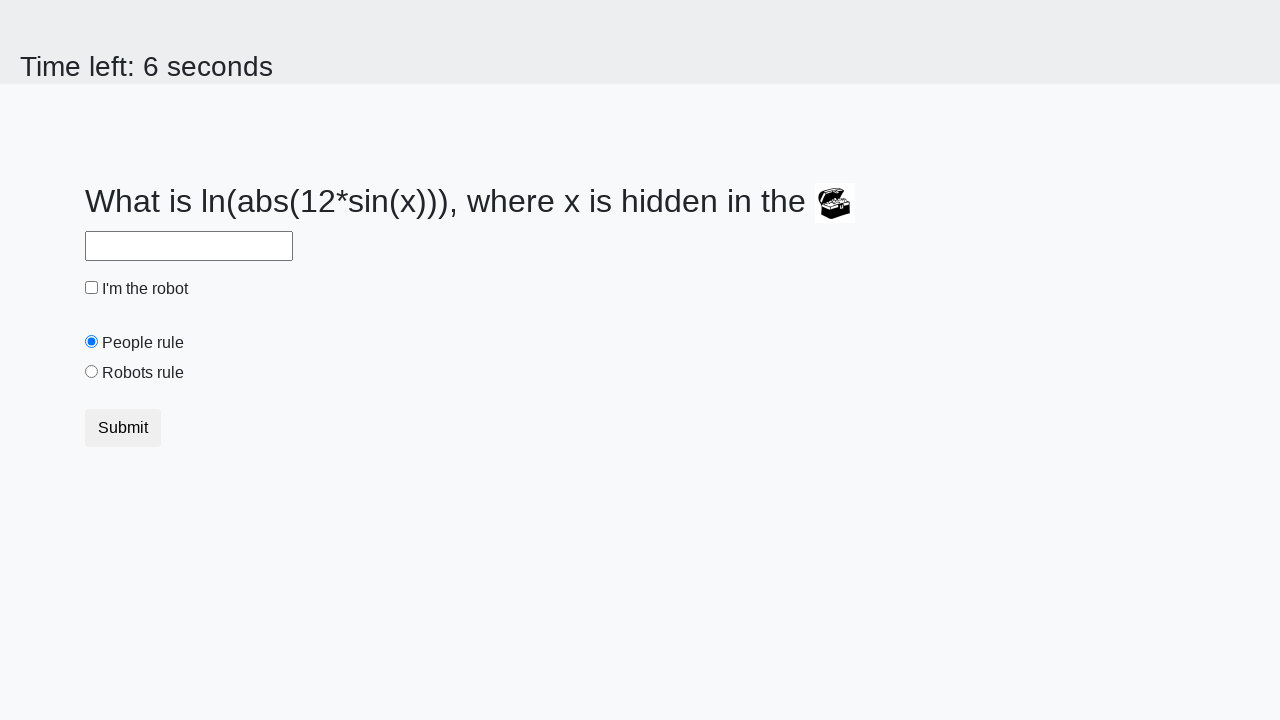

Calculated math challenge answer using logarithm and sine formula
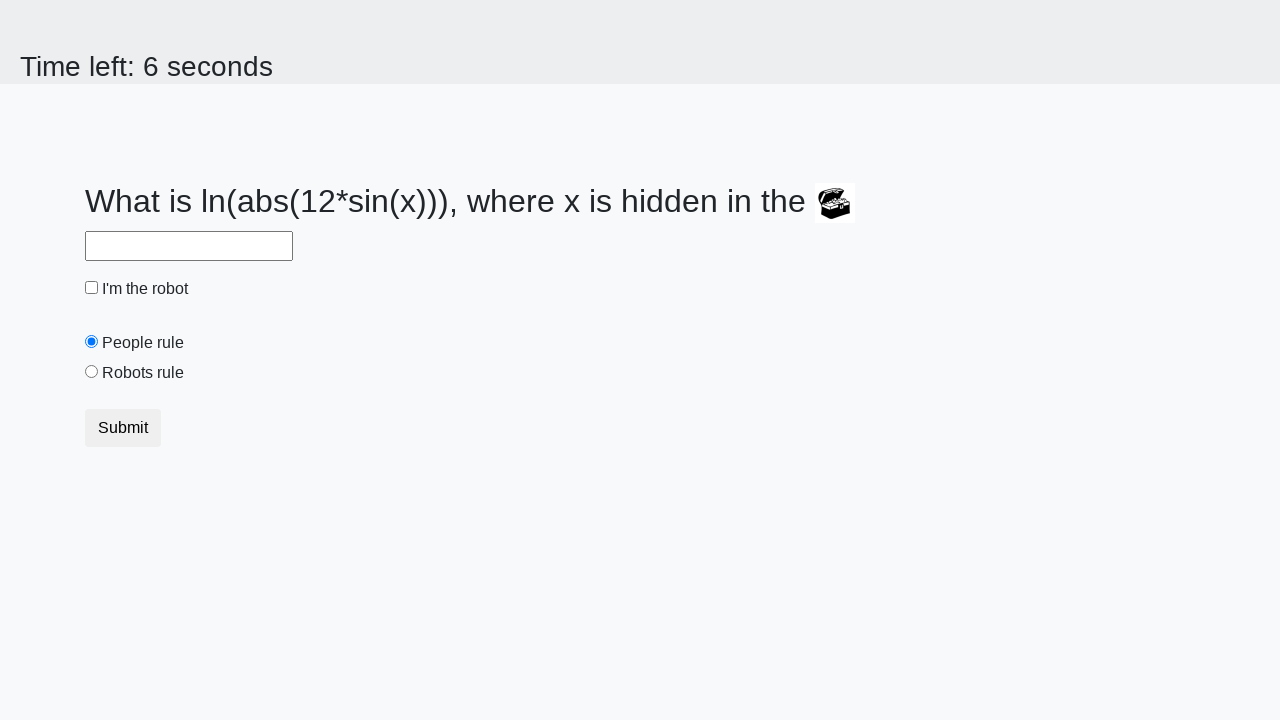

Filled answer field with calculated result on #answer
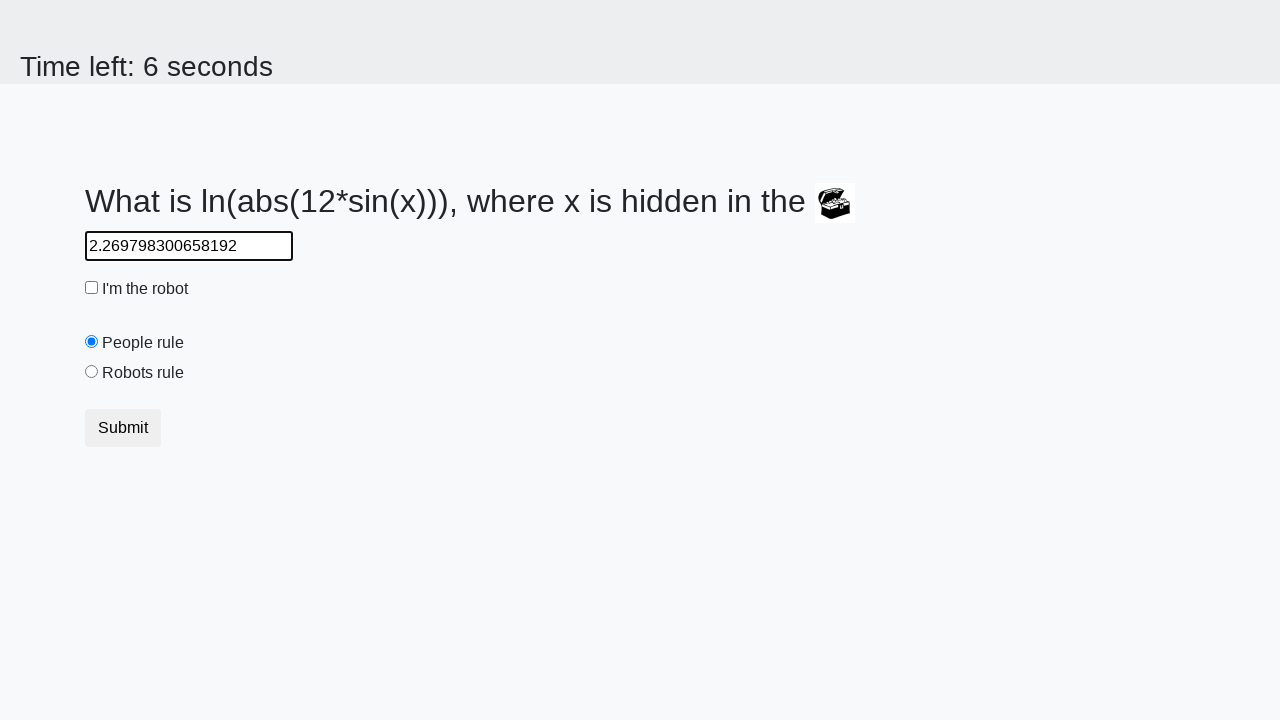

Clicked robot checkbox at (92, 288) on #robotCheckbox
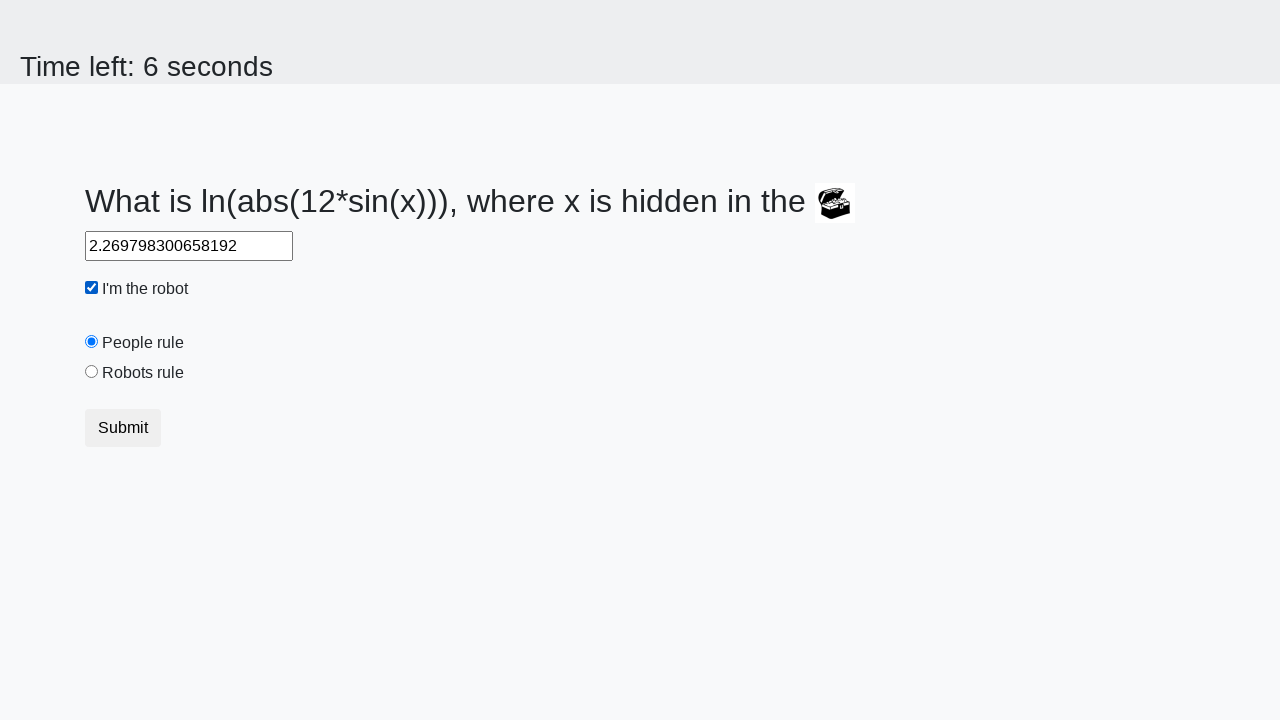

Clicked robots rule radio button at (92, 372) on #robotsRule
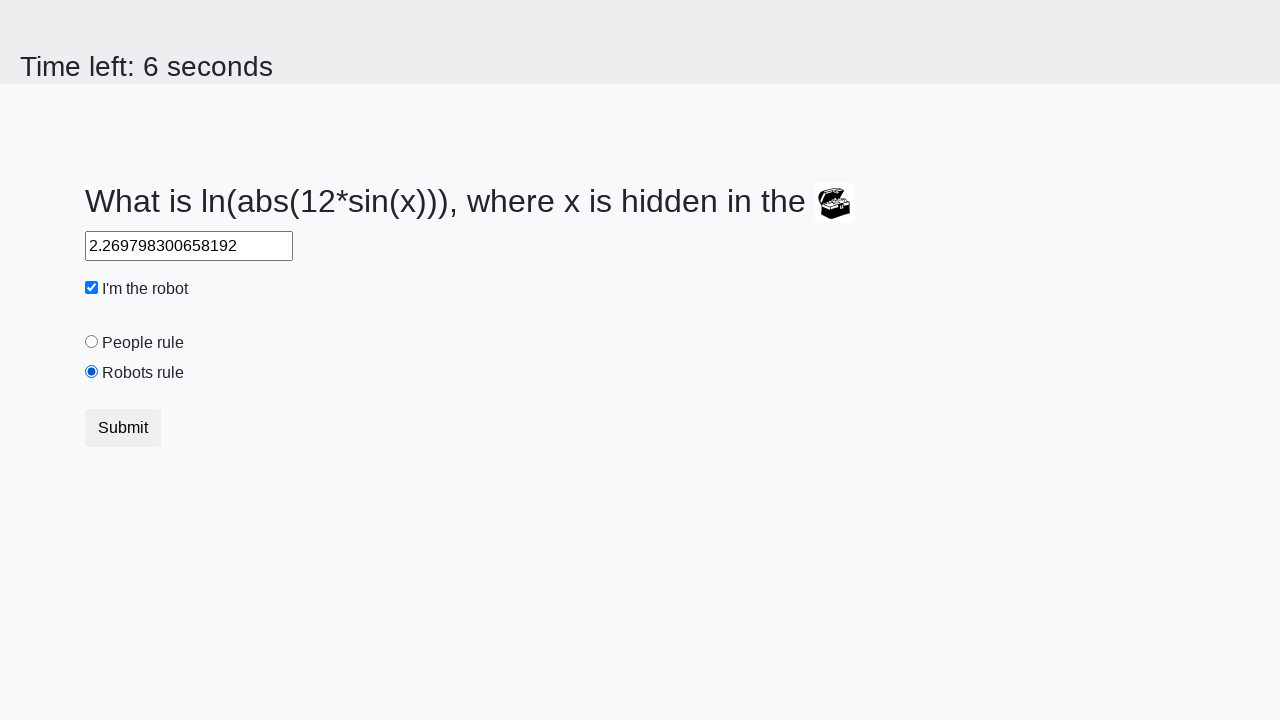

Submitted the form at (123, 428) on [type='submit']
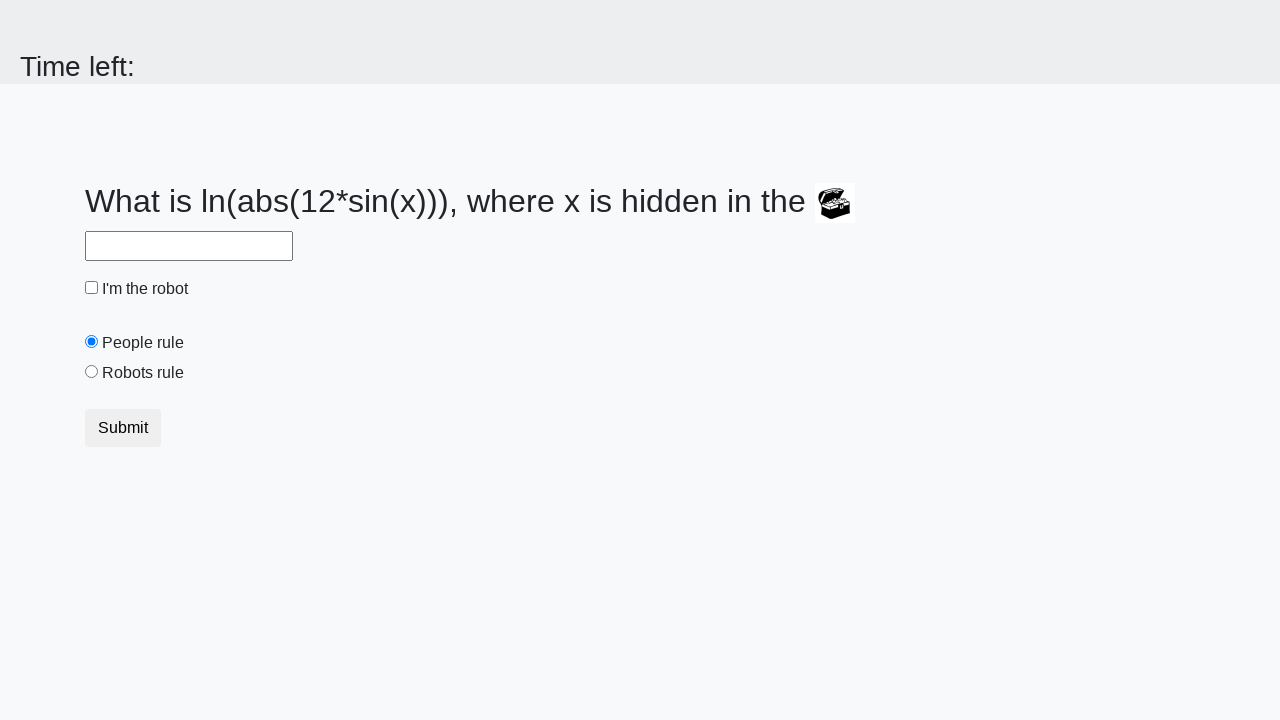

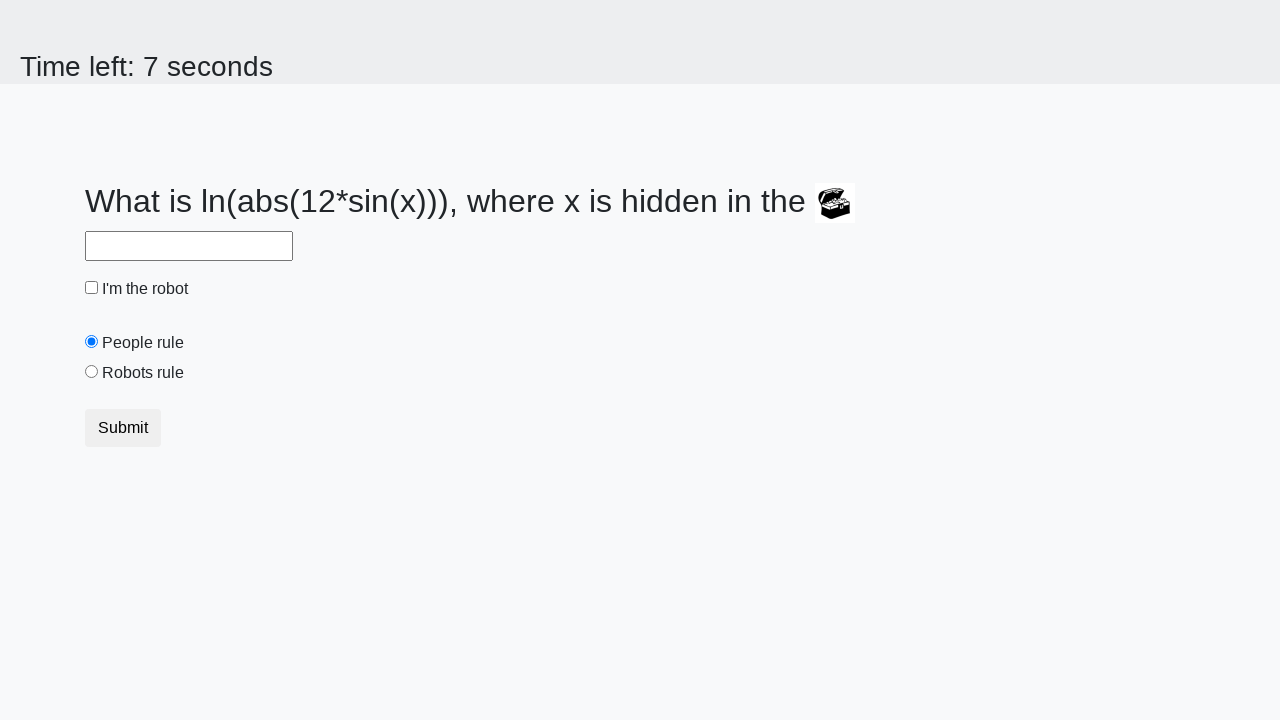